Tests that the Z category page table has the correct column headers: Language, Author, Date, Comments, Rate

Starting URL: http://www.99-bottles-of-beer.net/

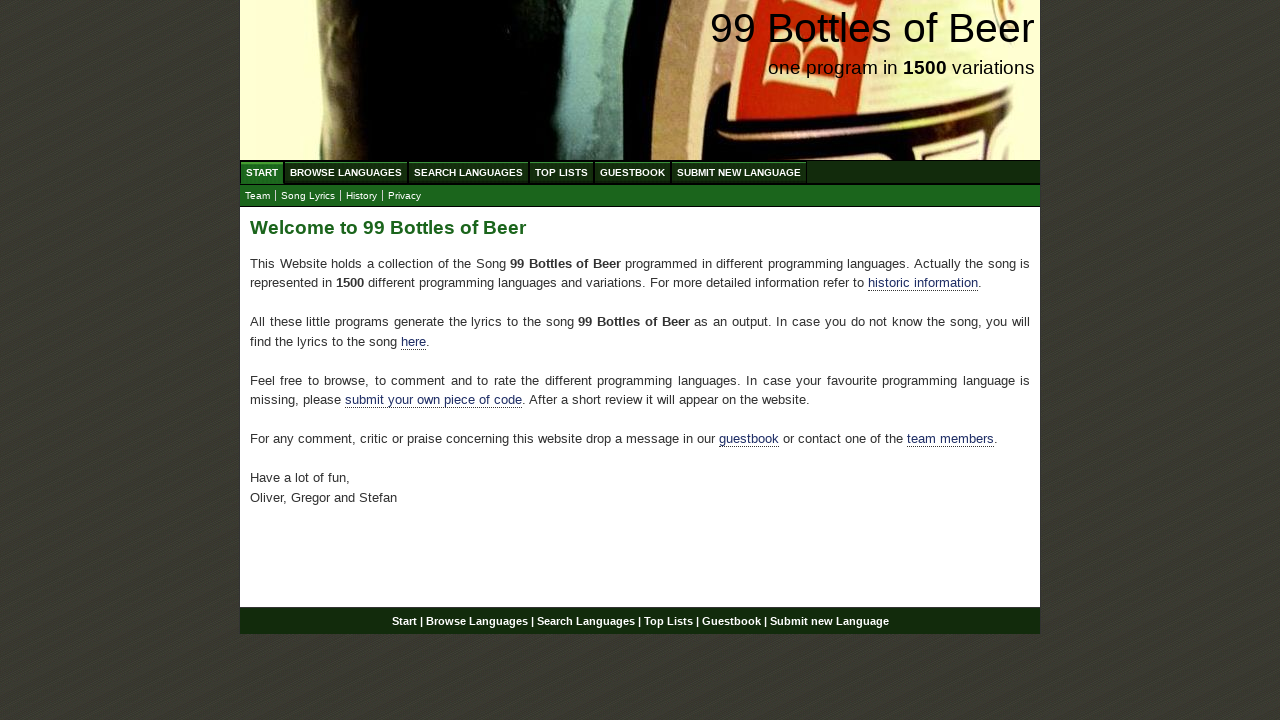

Clicked on Browse Languages menu at (346, 172) on text=Browse Languages
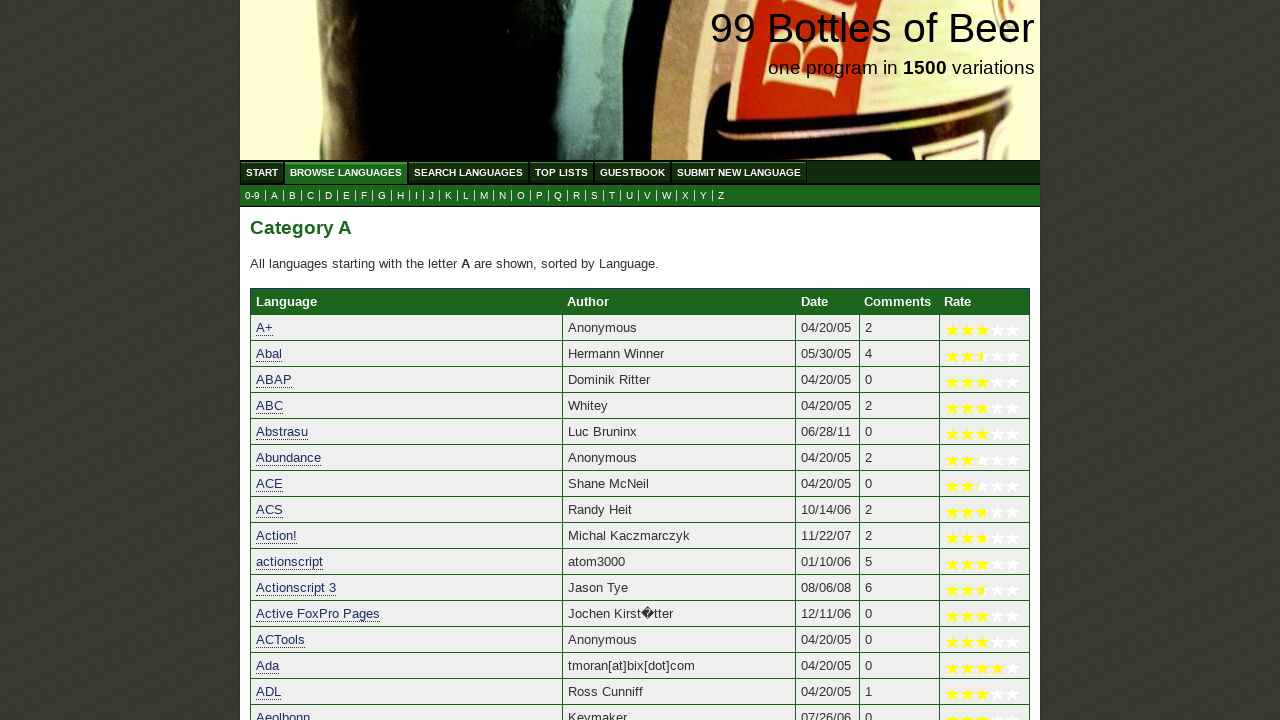

Clicked on Z submenu at (721, 196) on text=Z
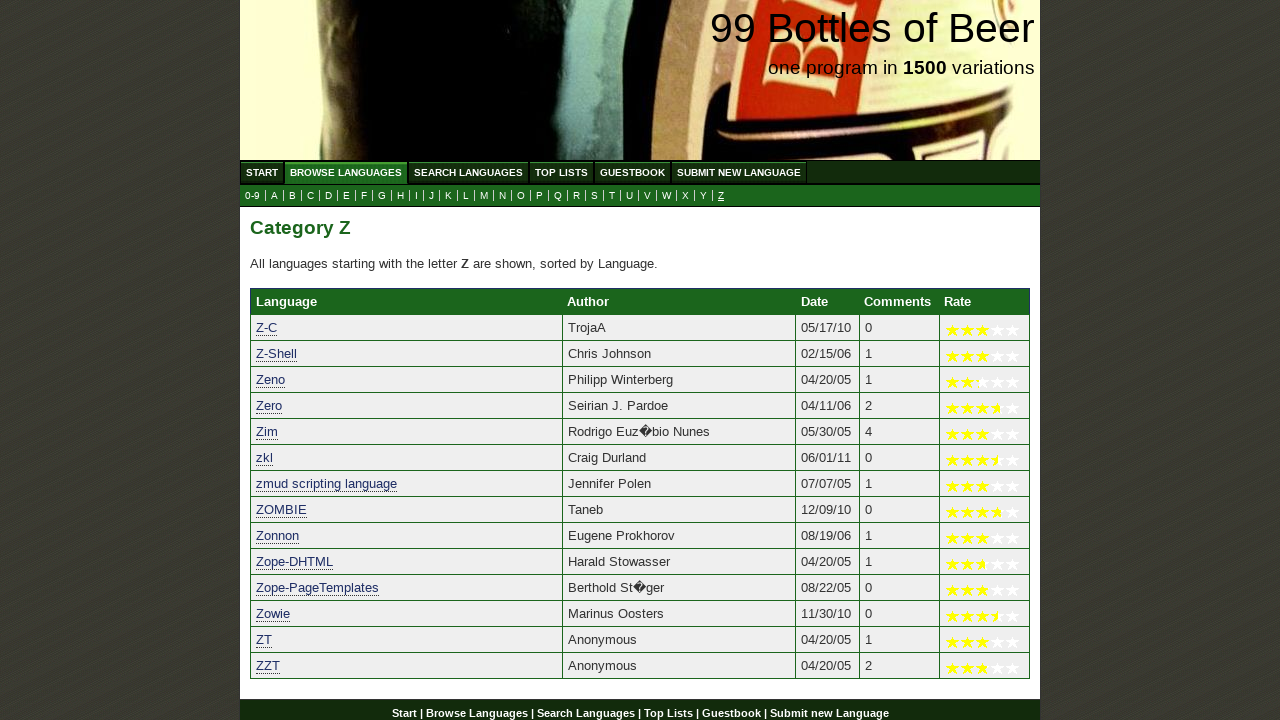

Table loaded and is visible
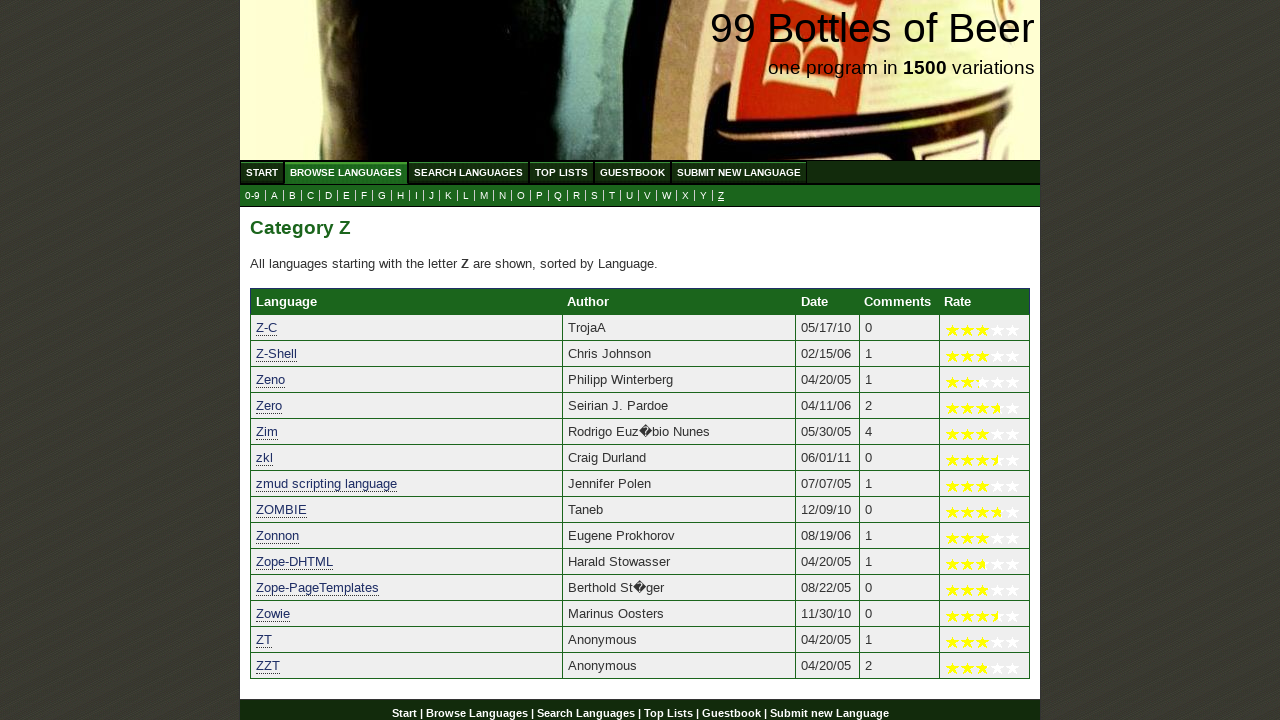

Retrieved table headers
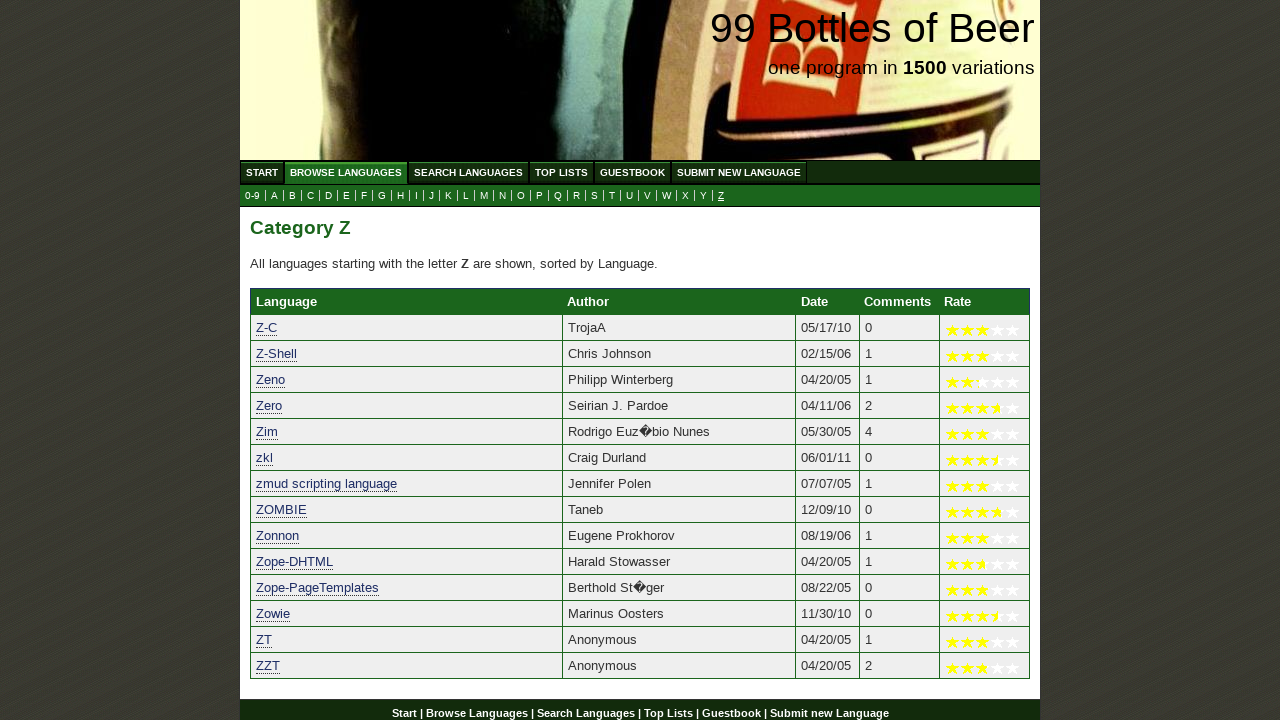

Verified that table headers match expected values: Language, Author, Date, Comments, Rate
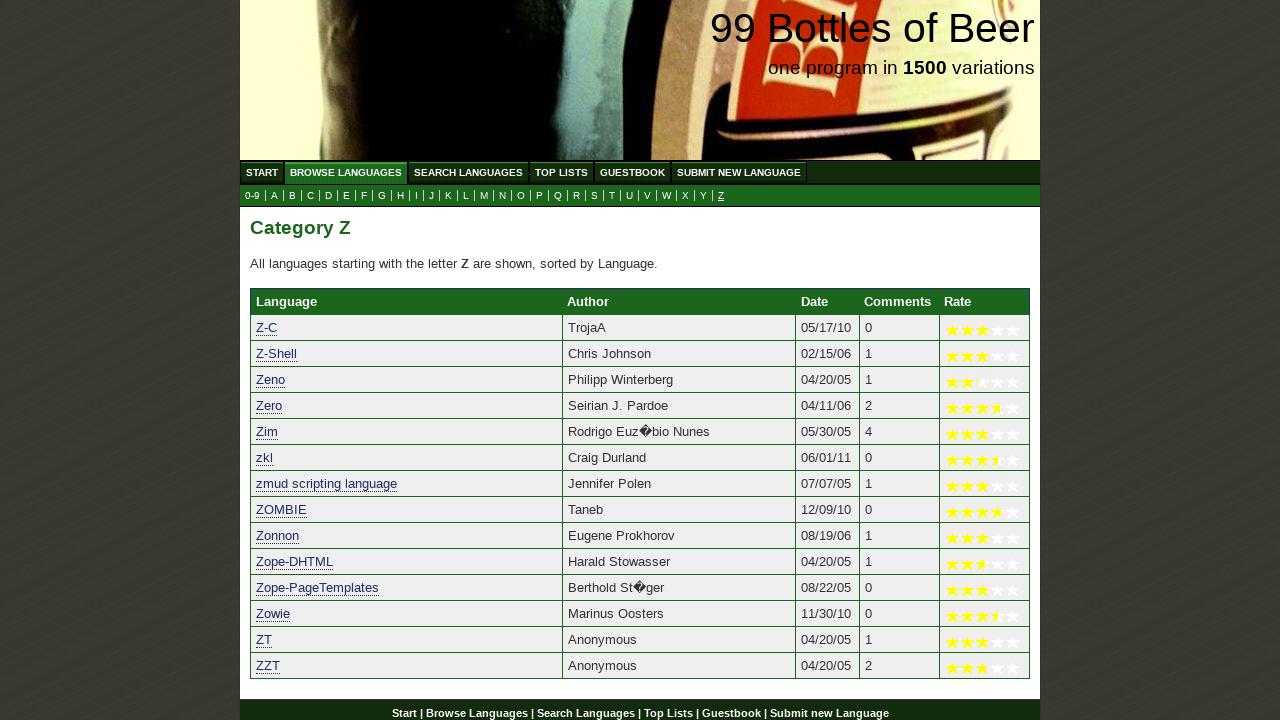

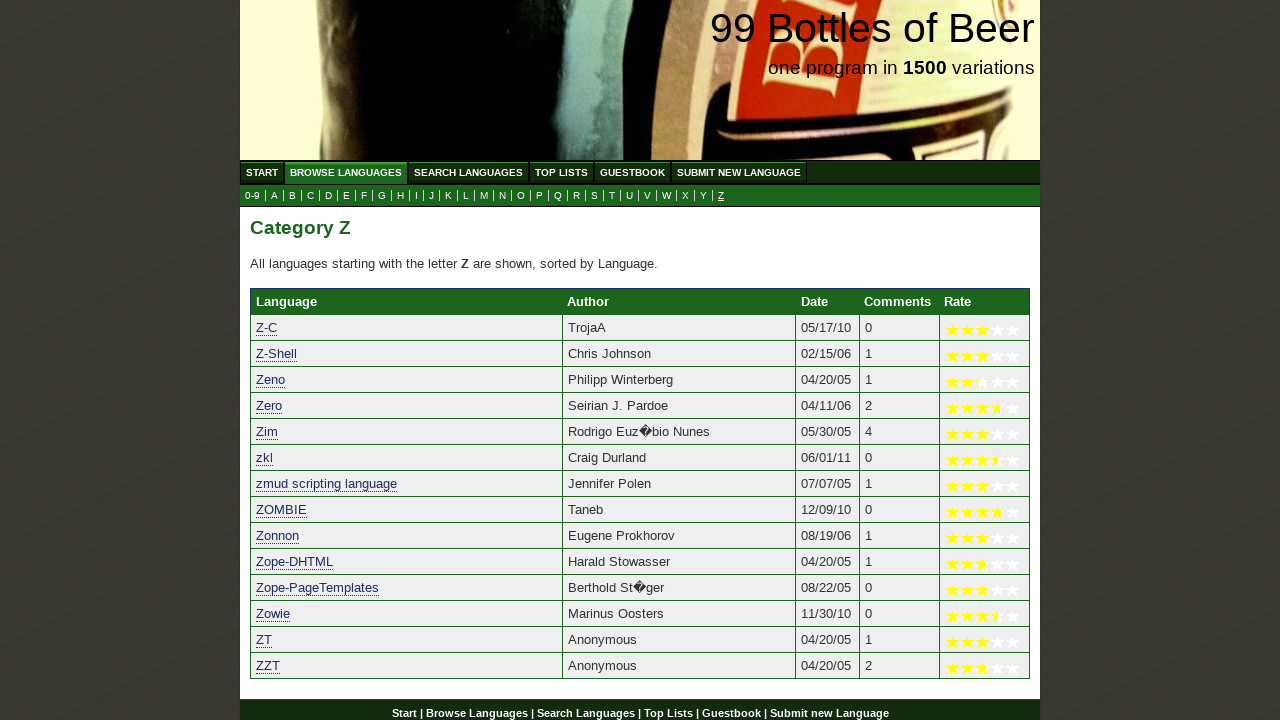